Tests Python.org search functionality by entering a search term and submitting

Starting URL: http://python.org

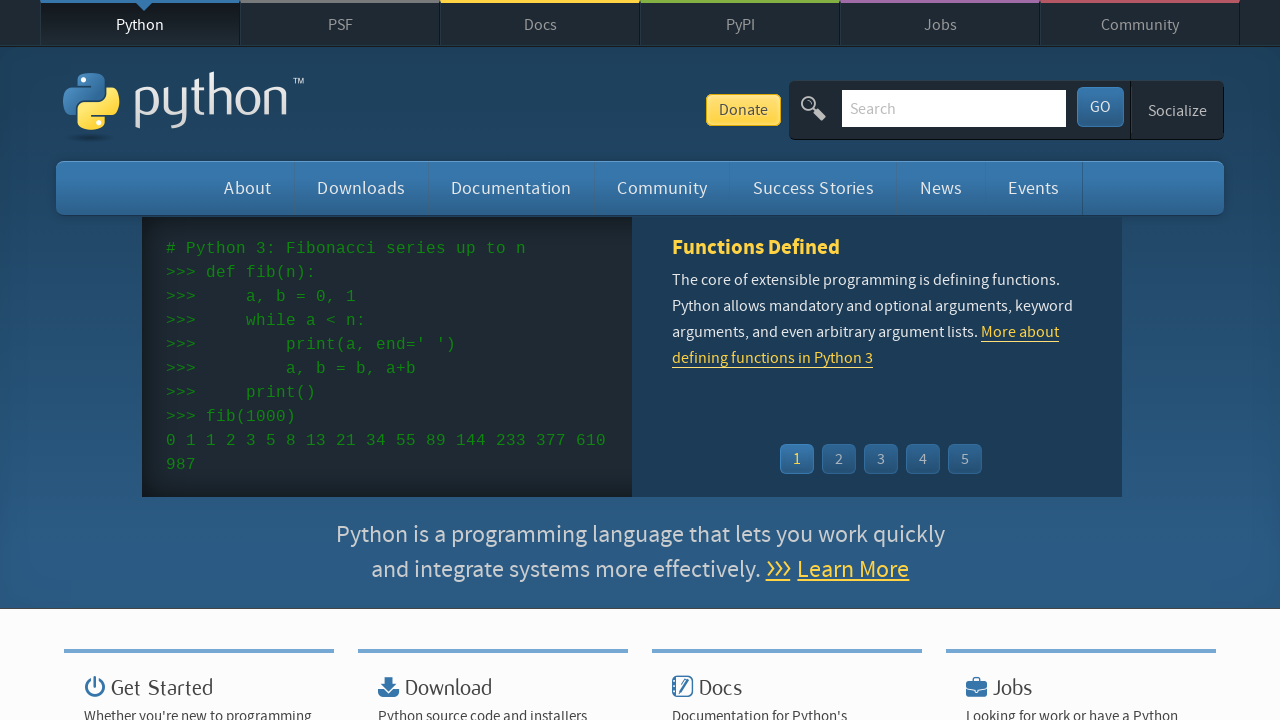

Cleared the search field on input[name='q']
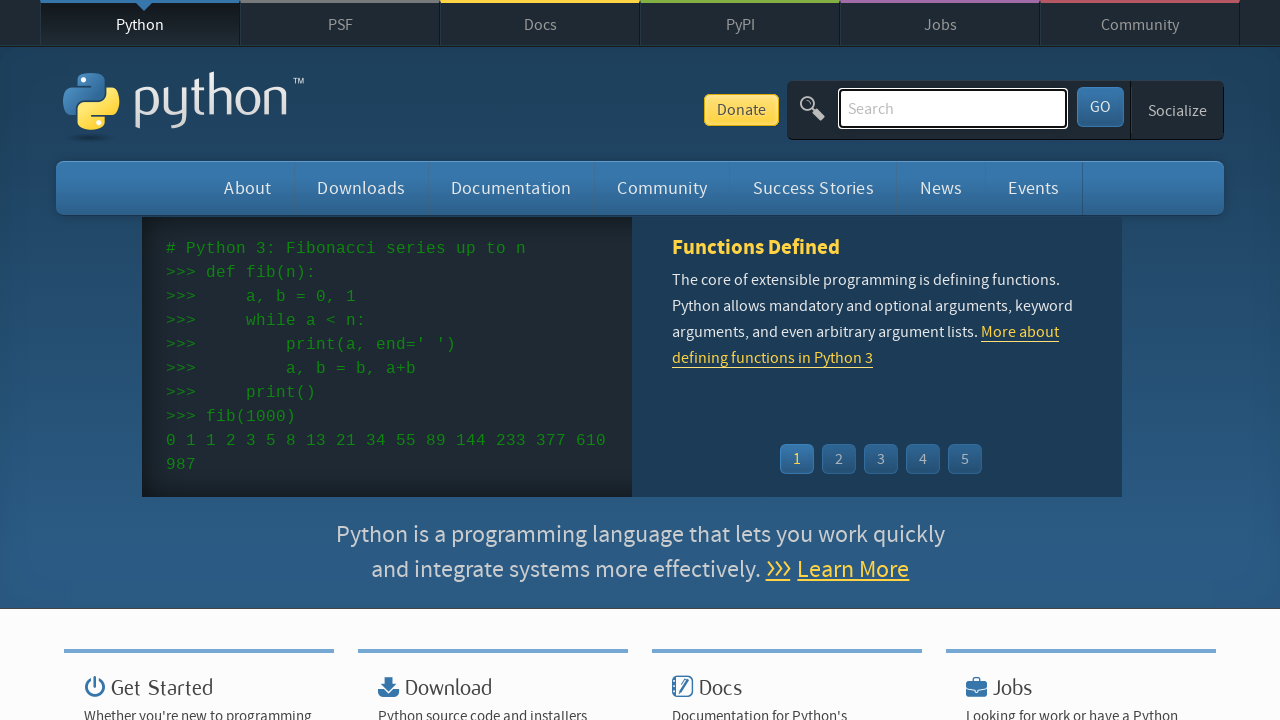

Entered 'pycon' into the search field on input[name='q']
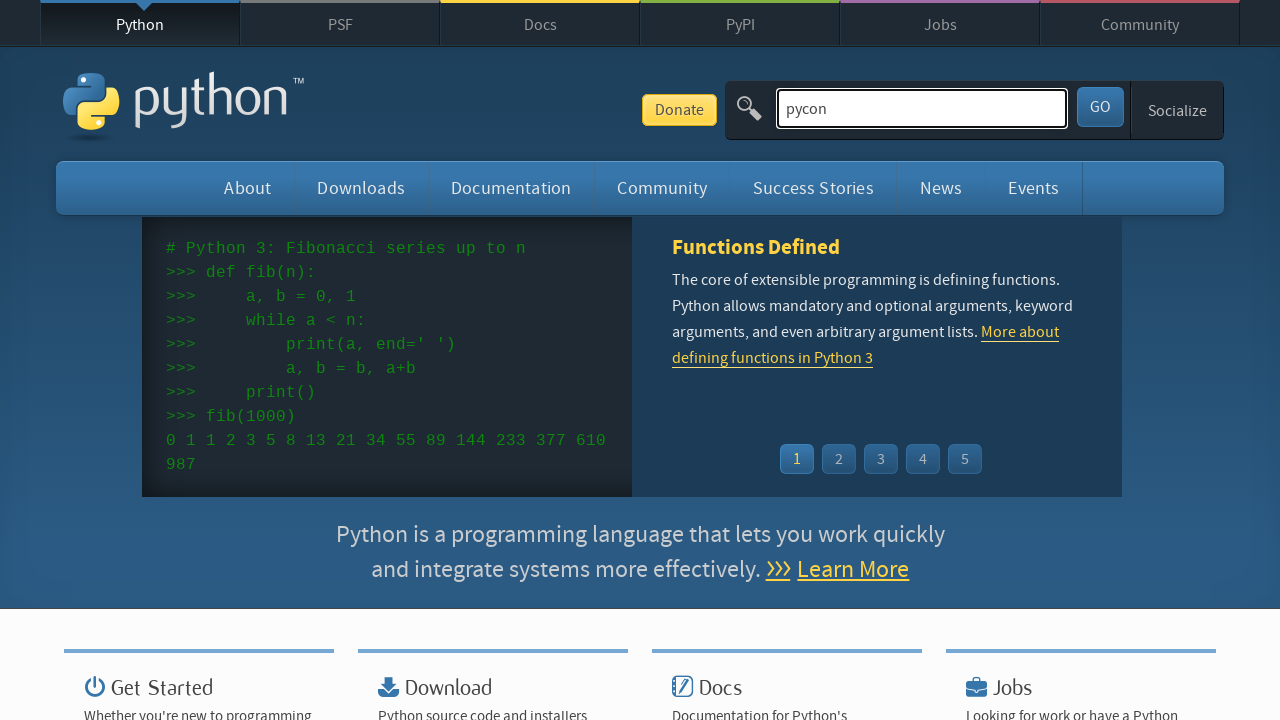

Submitted search by pressing Enter on input[name='q']
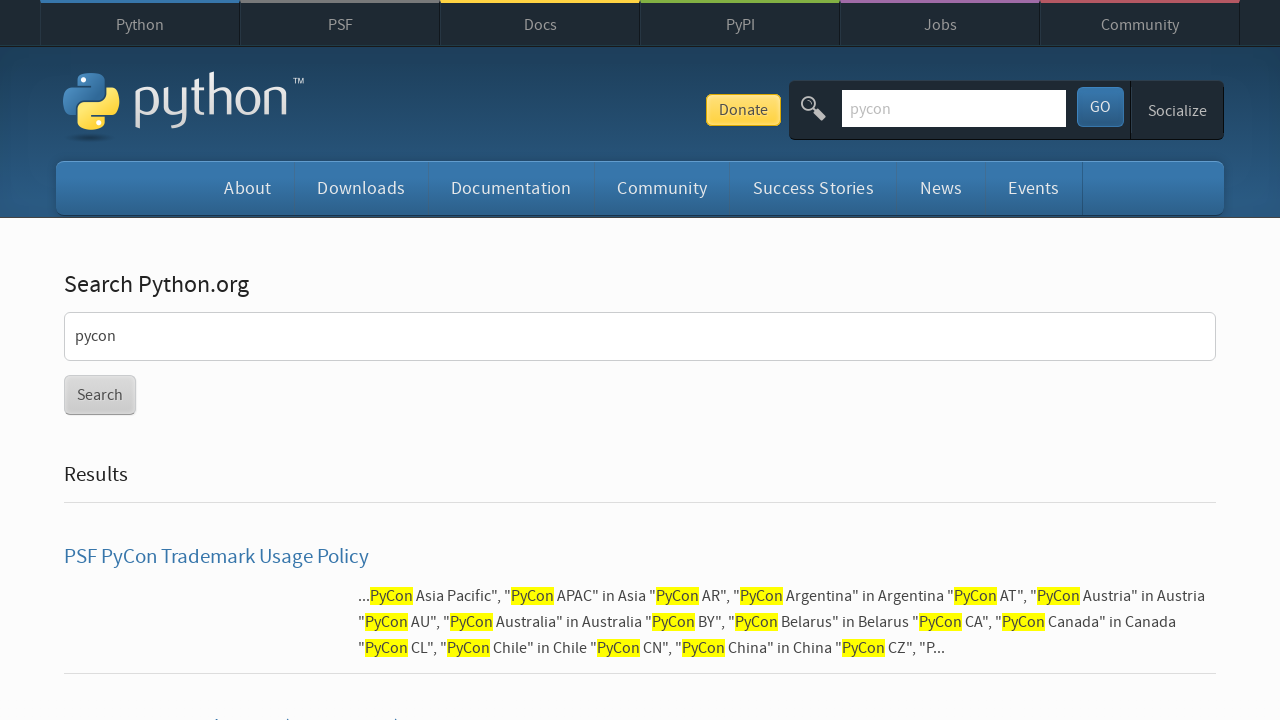

Search results loaded successfully
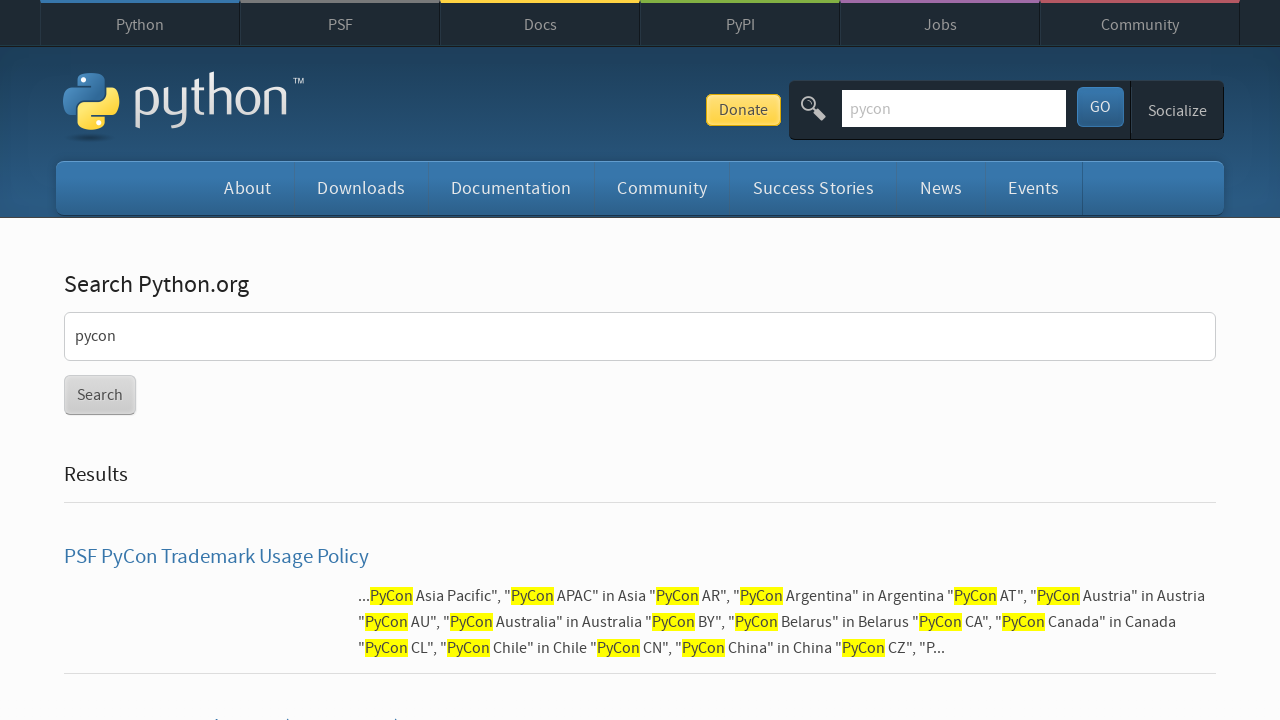

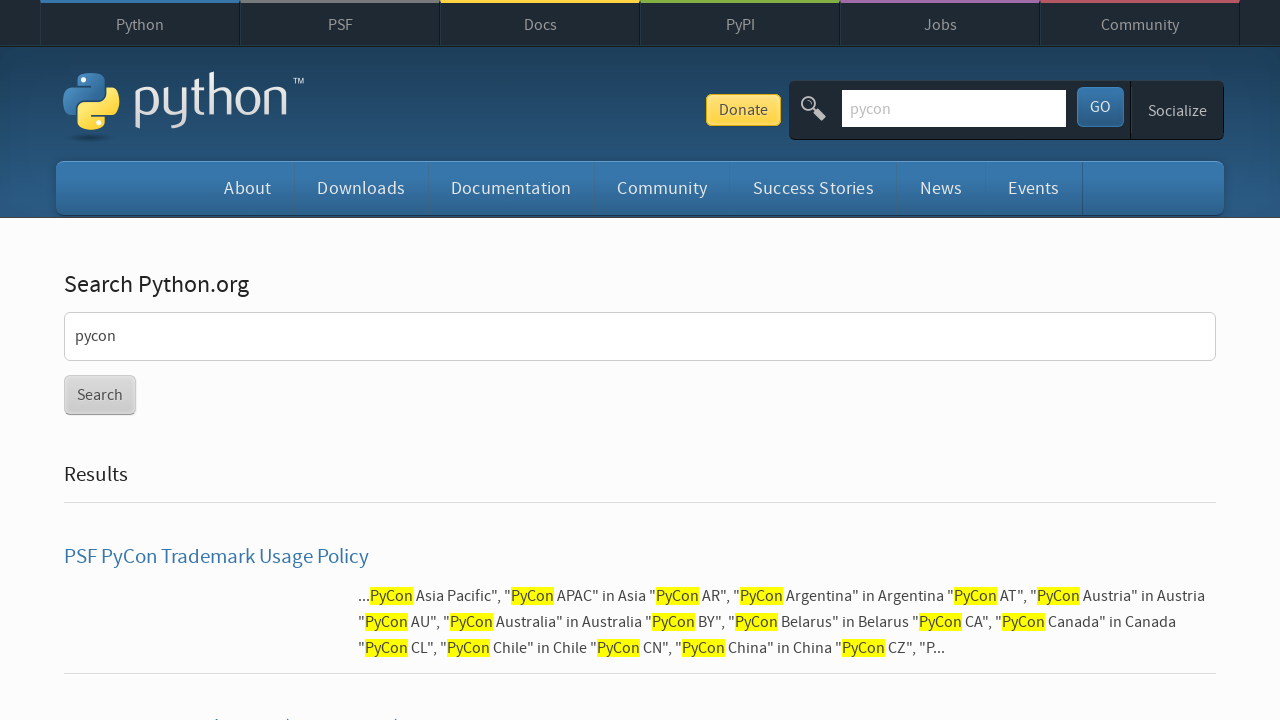